Tests drag and drop functionality by dragging an image element and dropping it into a target box

Starting URL: https://formy-project.herokuapp.com/dragdrop

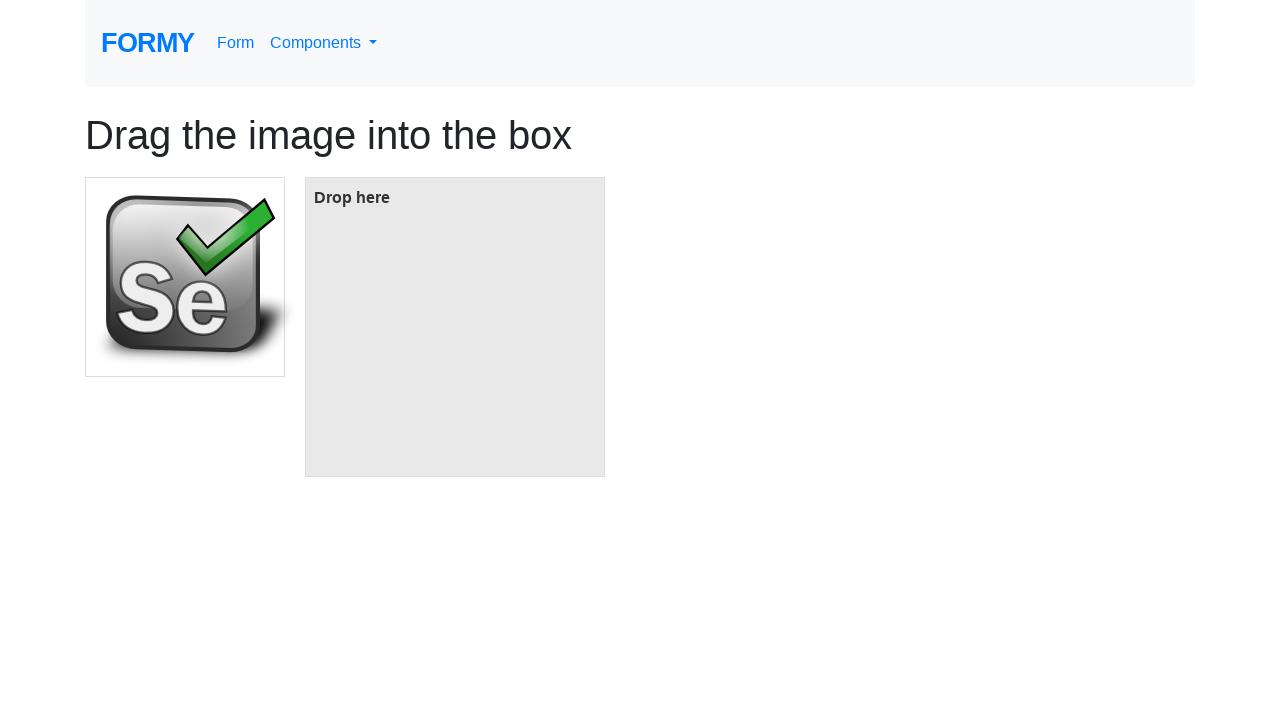

Located source image element with ID 'image'
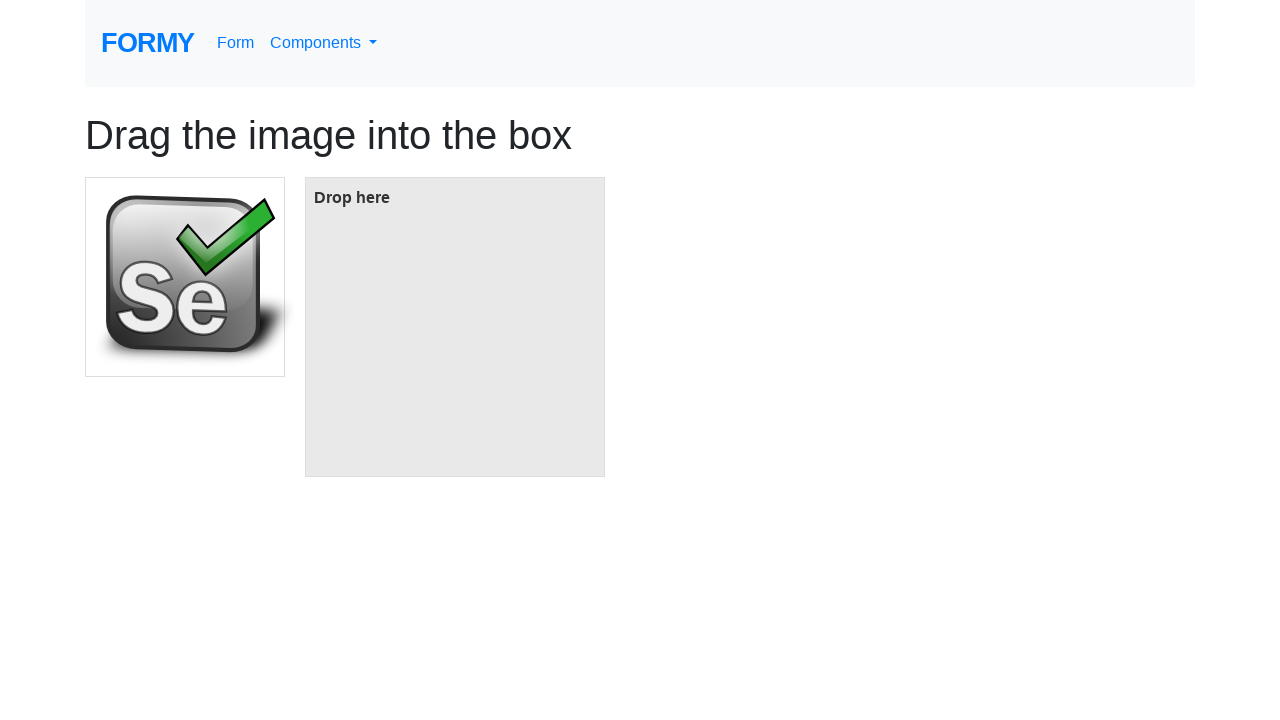

Located target box element with ID 'box'
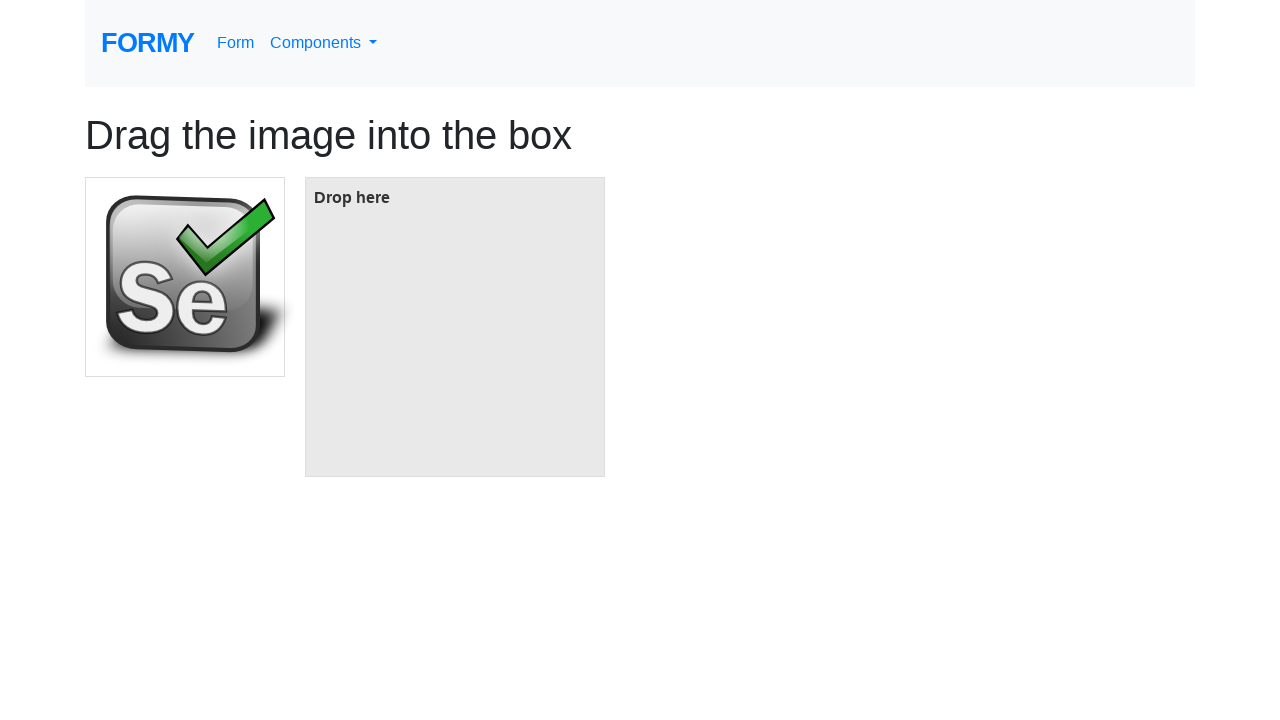

Dragged image element and dropped it into target box at (455, 327)
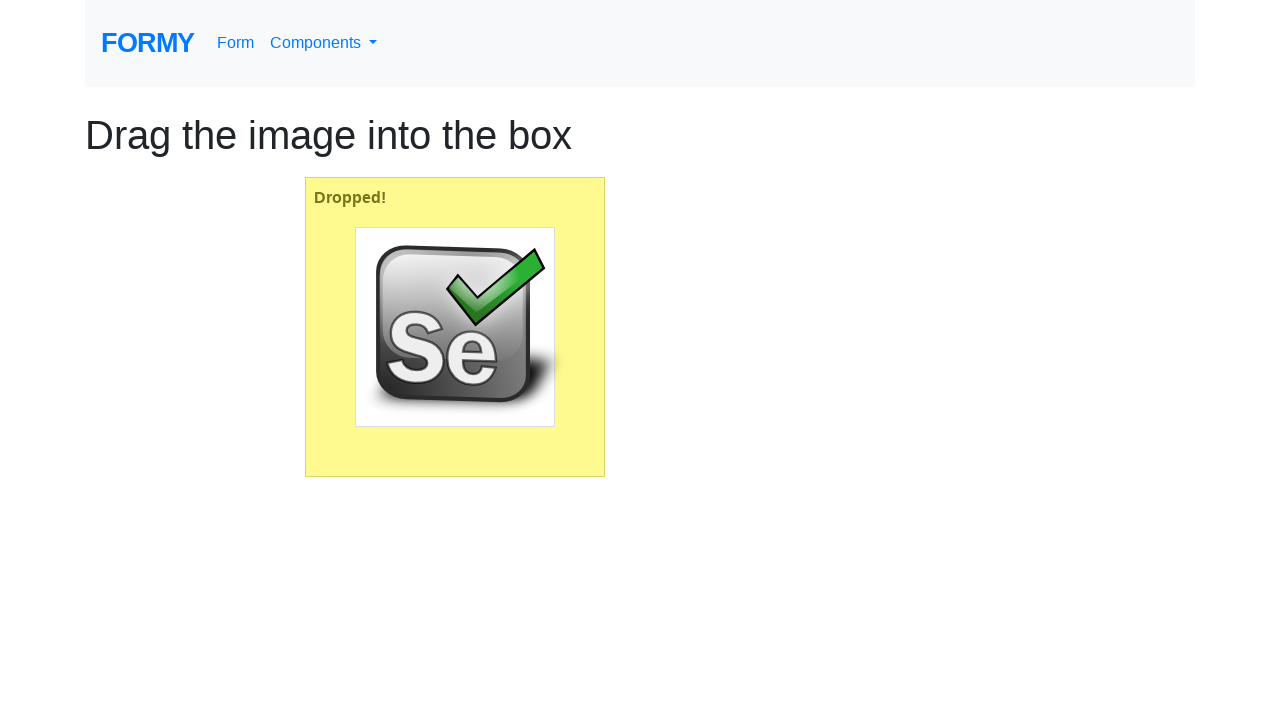

Waited 500ms for drag and drop action to complete
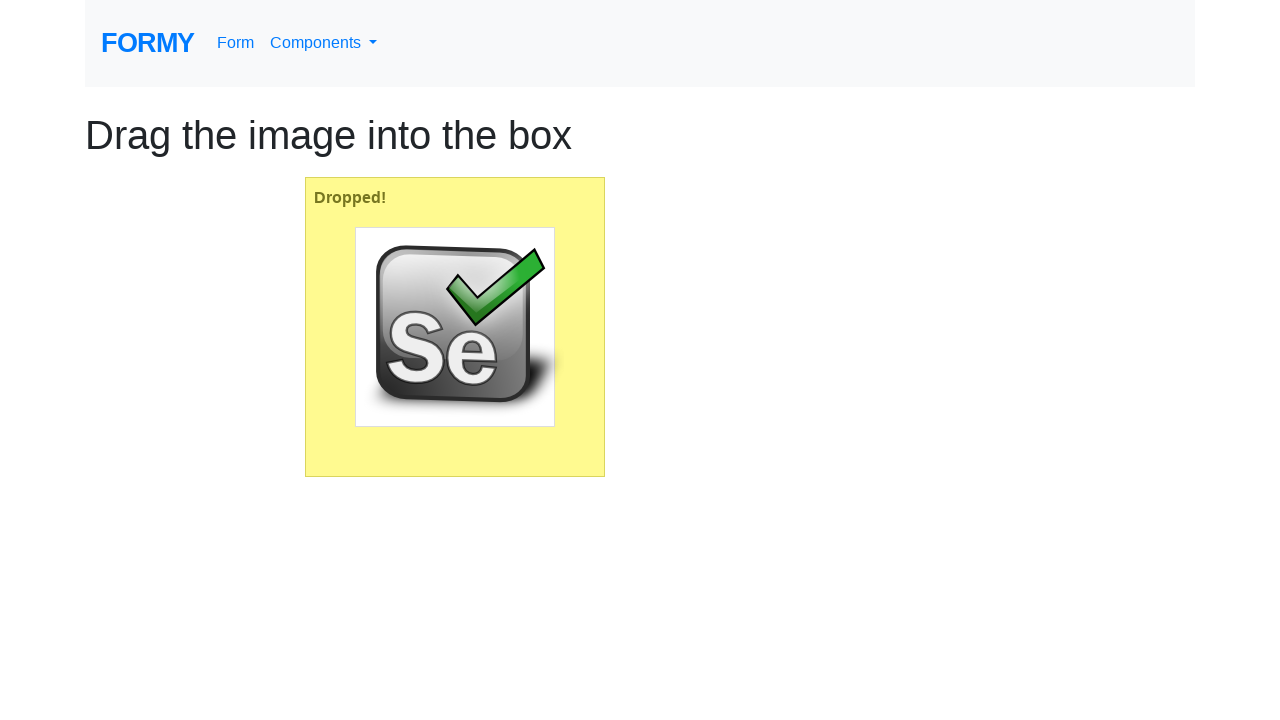

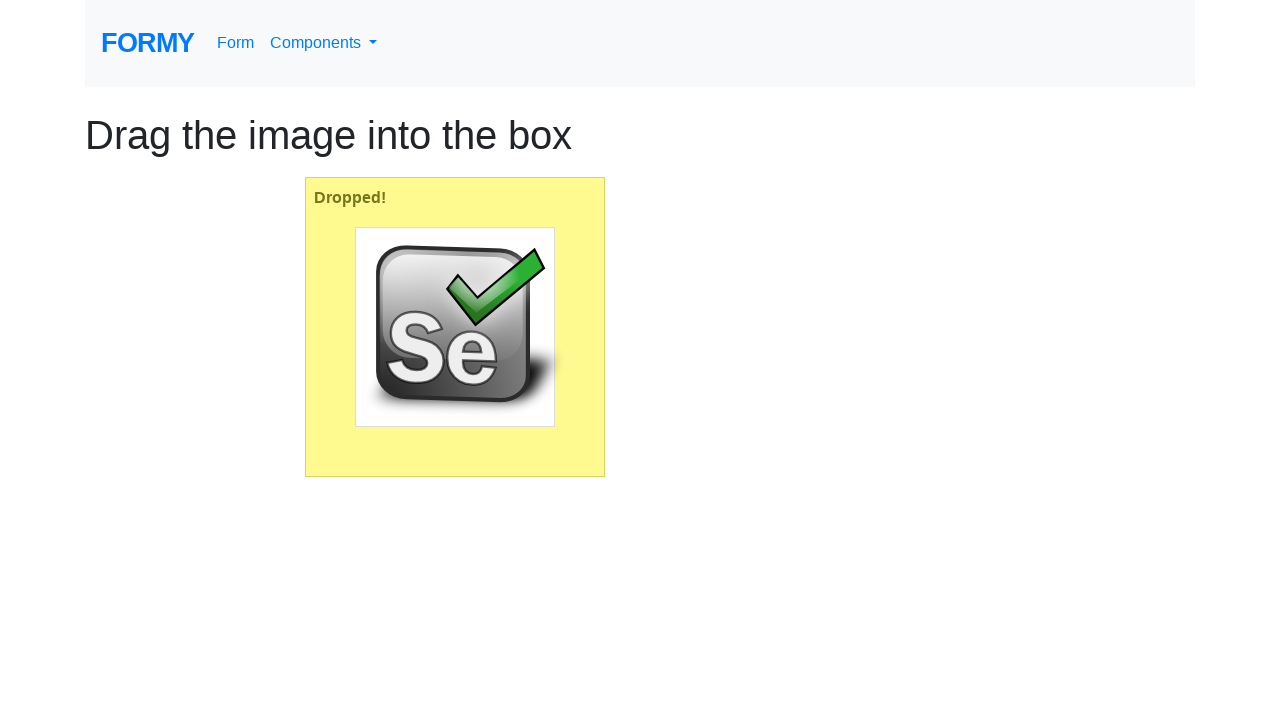